Tests iframe navigation by clicking through to the Frames section, then the iFrame page, and switching context into the iframe element.

Starting URL: http://the-internet.herokuapp.com/

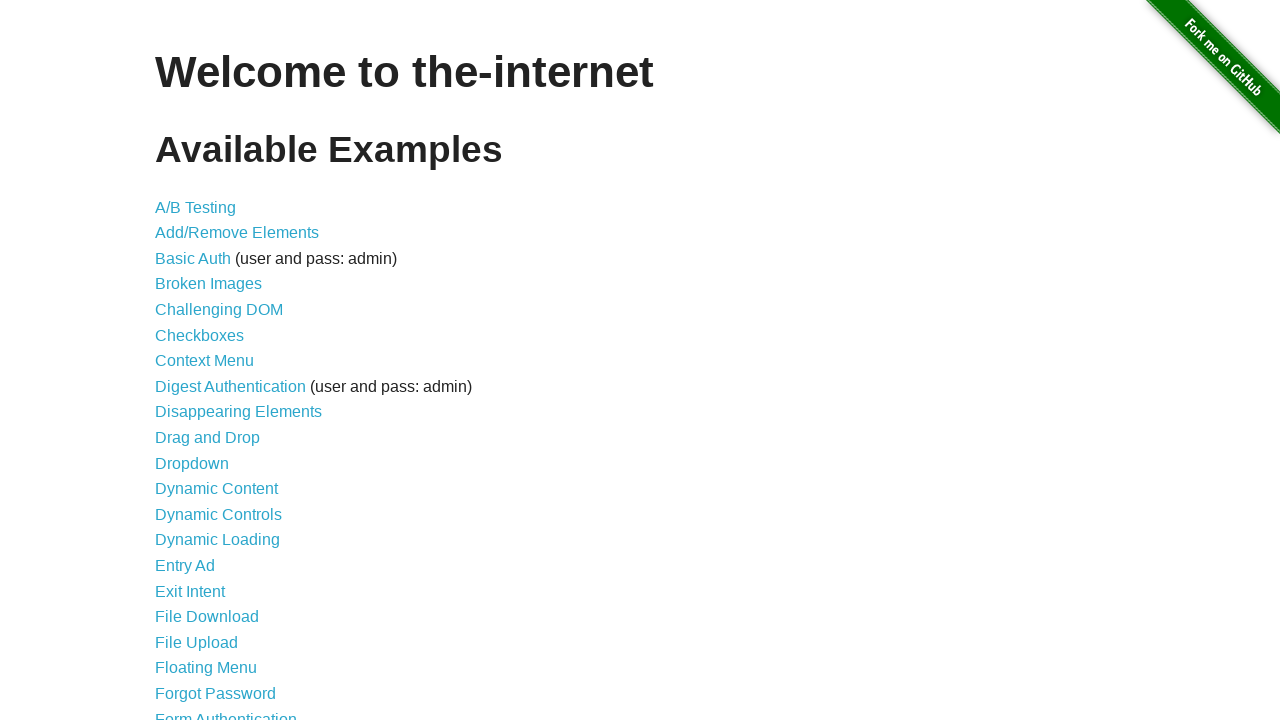

Clicked on 'Frames' link at (182, 361) on text=Frames
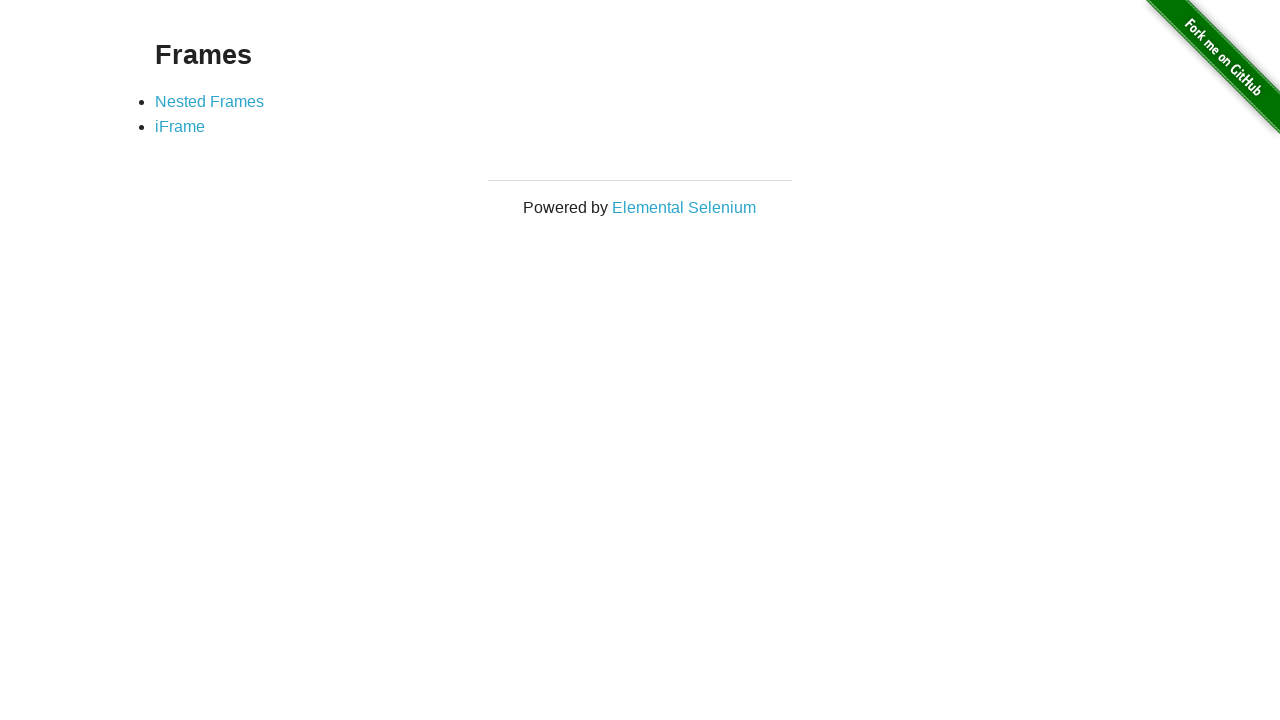

Clicked on 'iFrame' link at (180, 127) on text=iFrame
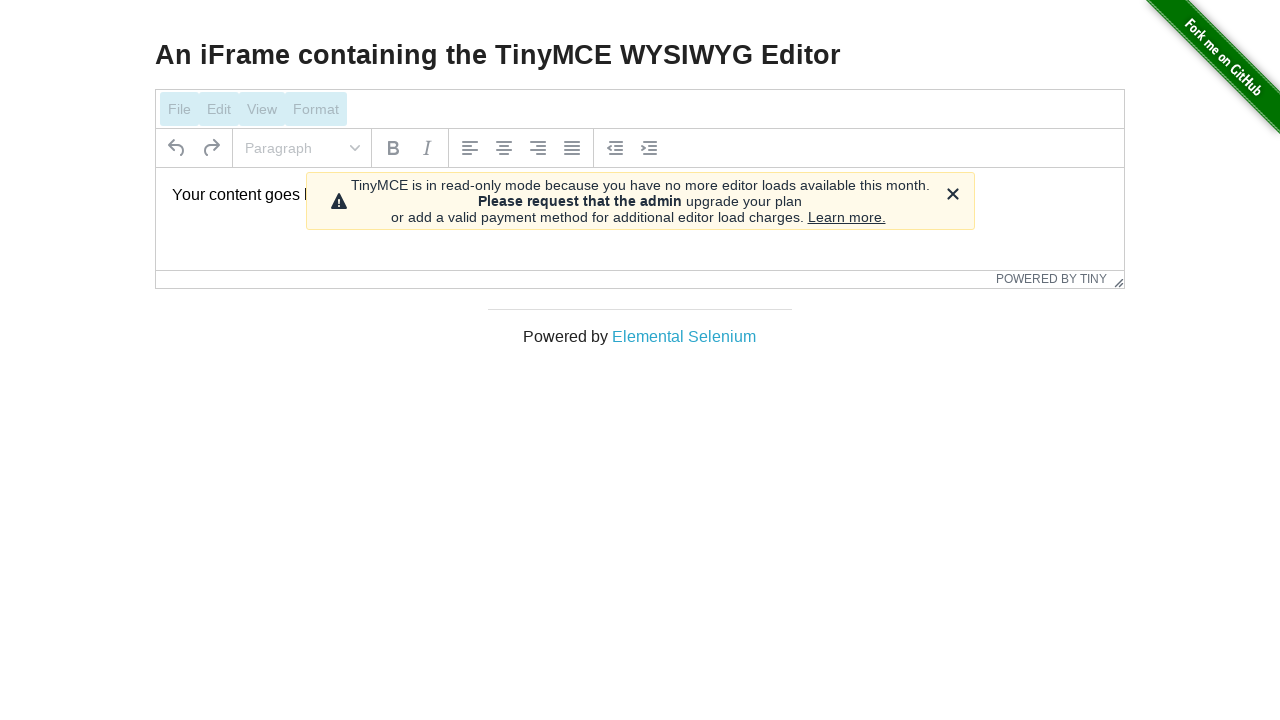

Iframe element is present
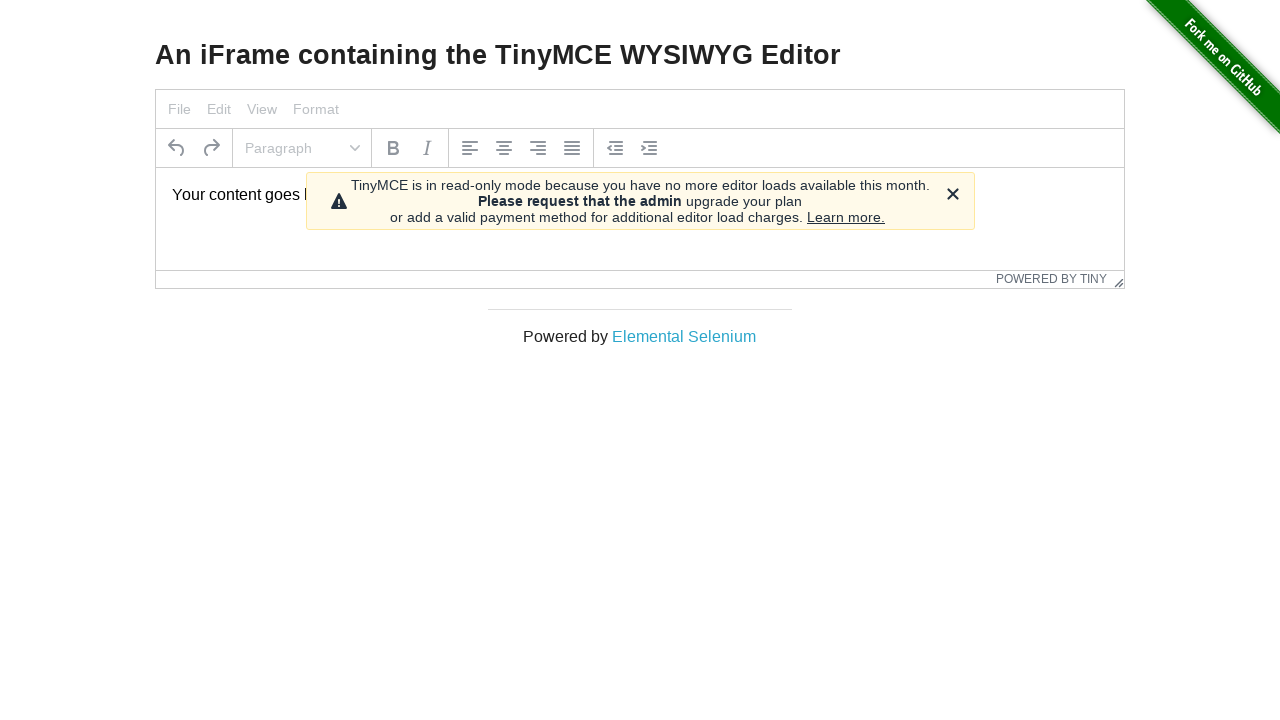

Switched context into first iframe element
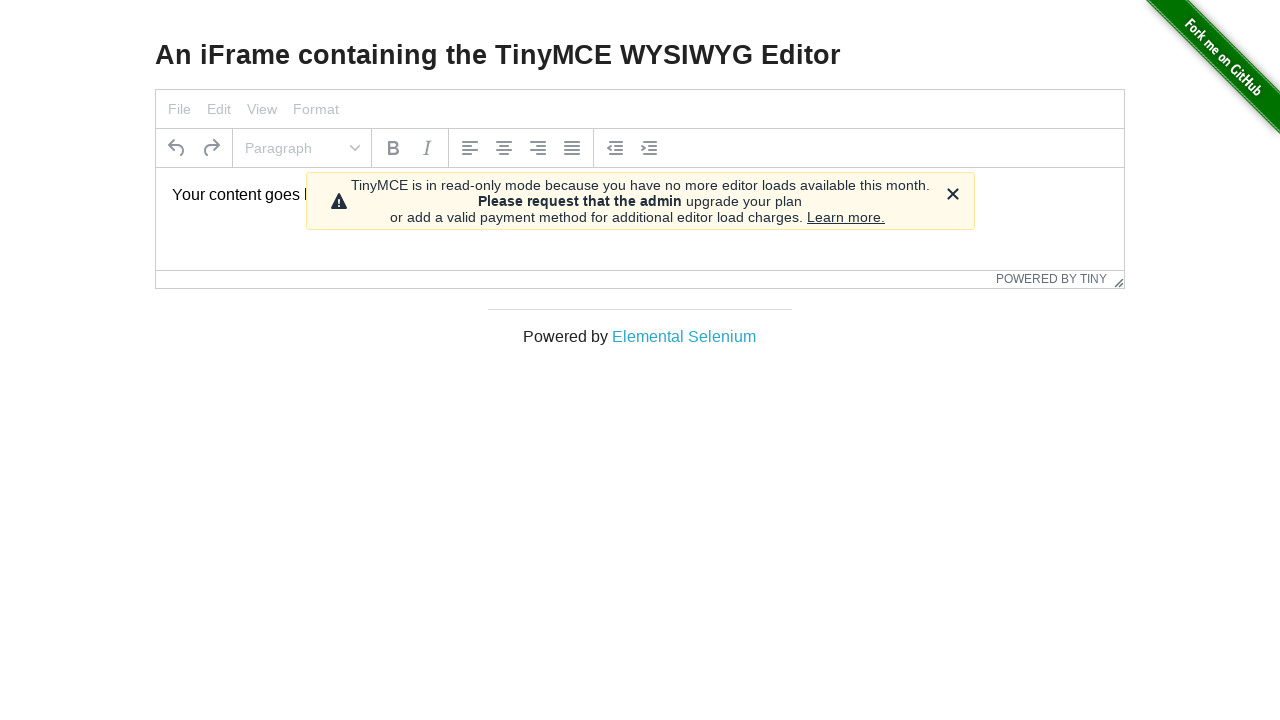

Verified iframe content is loaded by waiting for body element
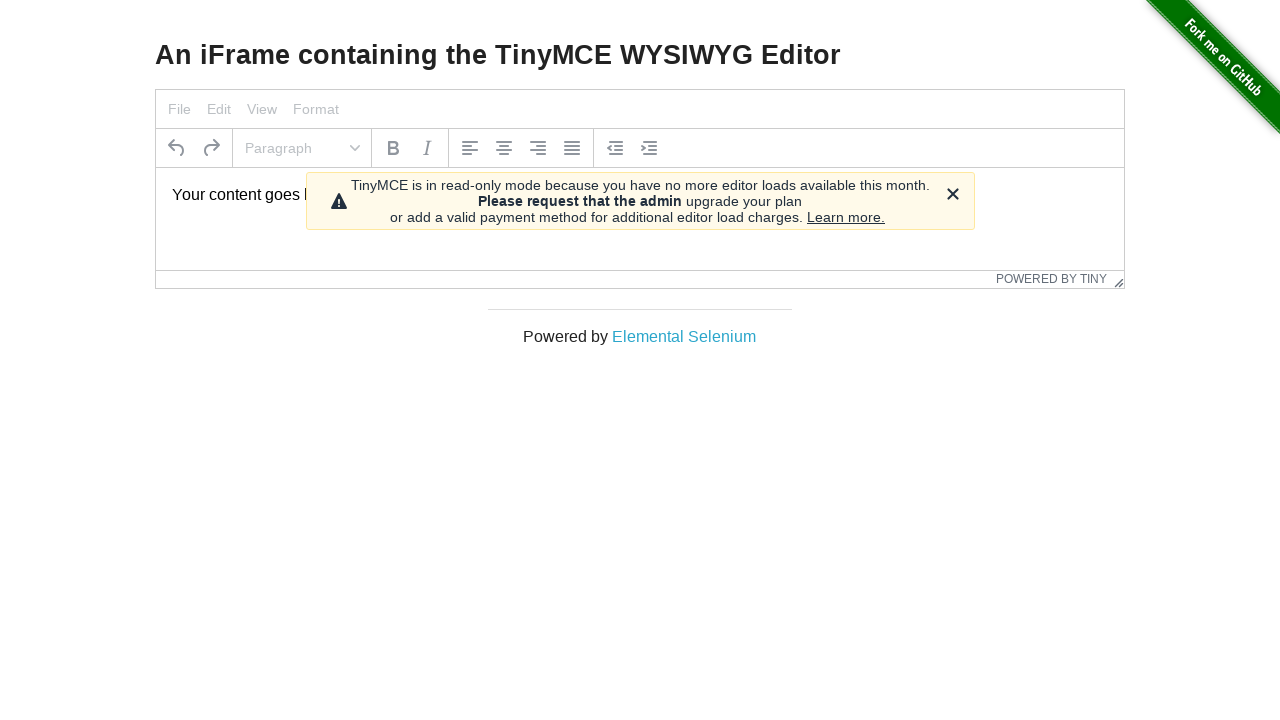

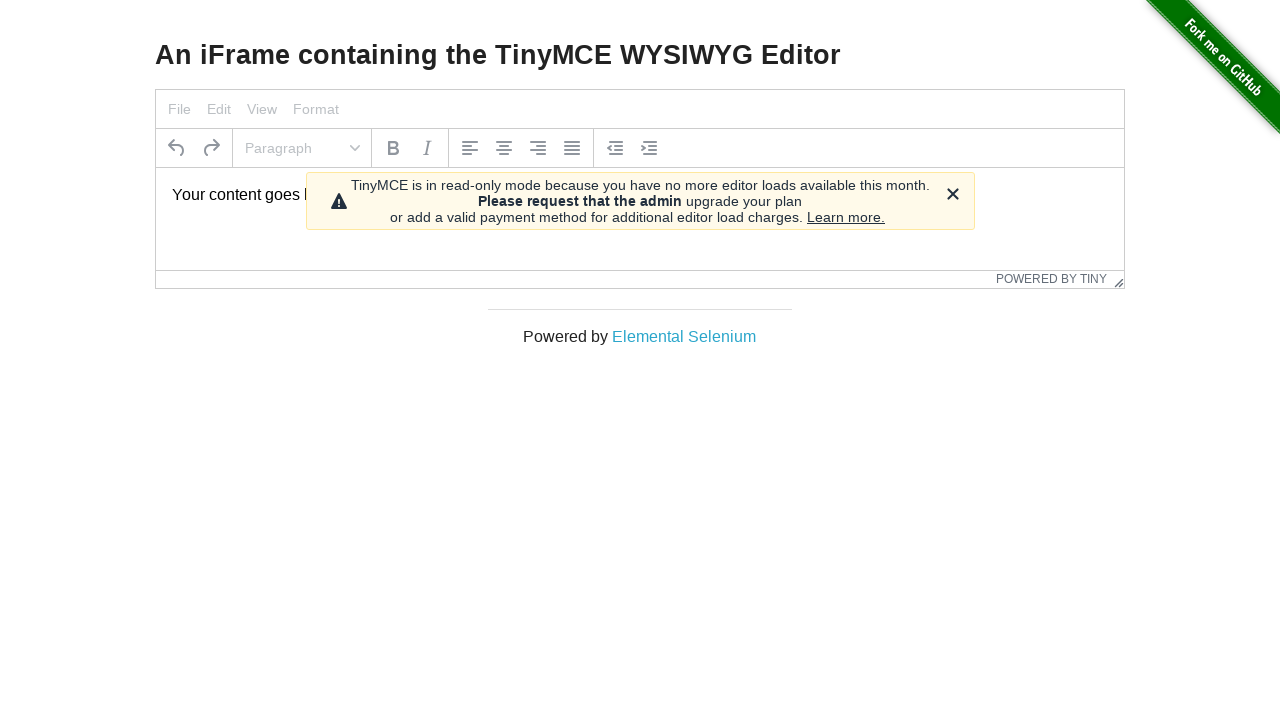